Tests child window handling by clicking a documentation link that opens in a new tab and extracting text from the new page.

Starting URL: https://rahulshettyacademy.com/loginpagePractise/

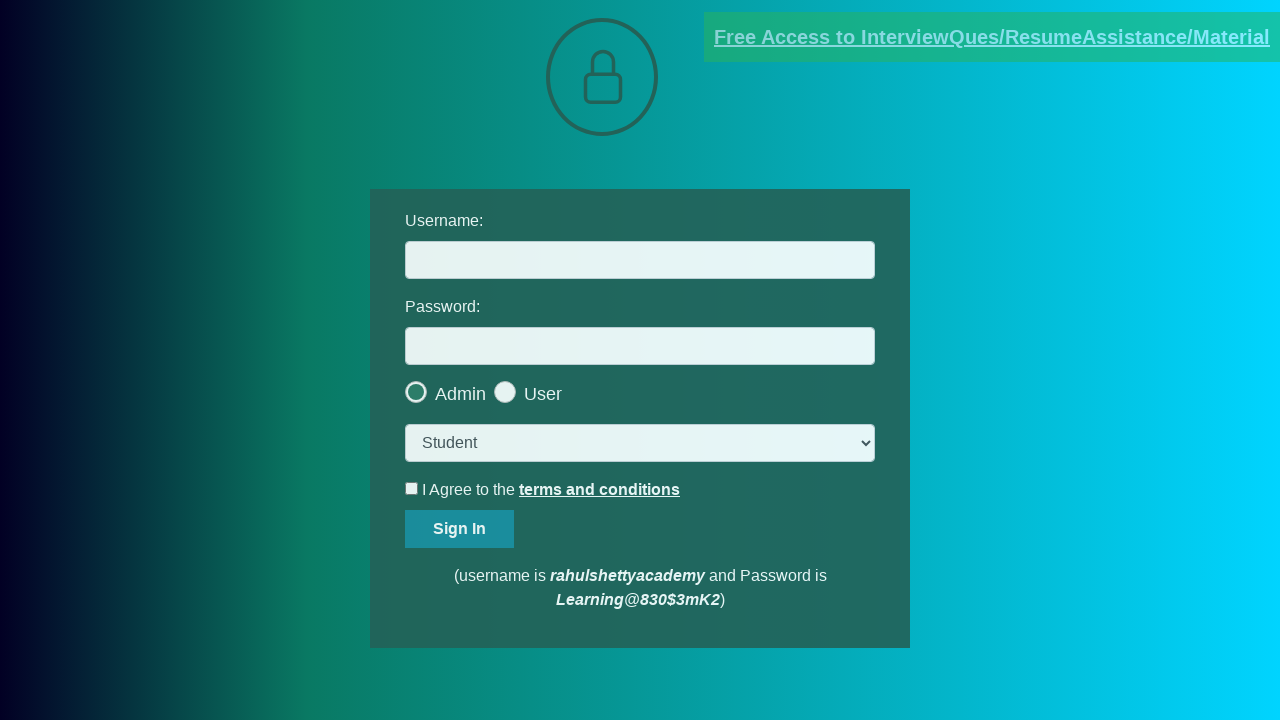

Located documentation link with 'documents-request' href
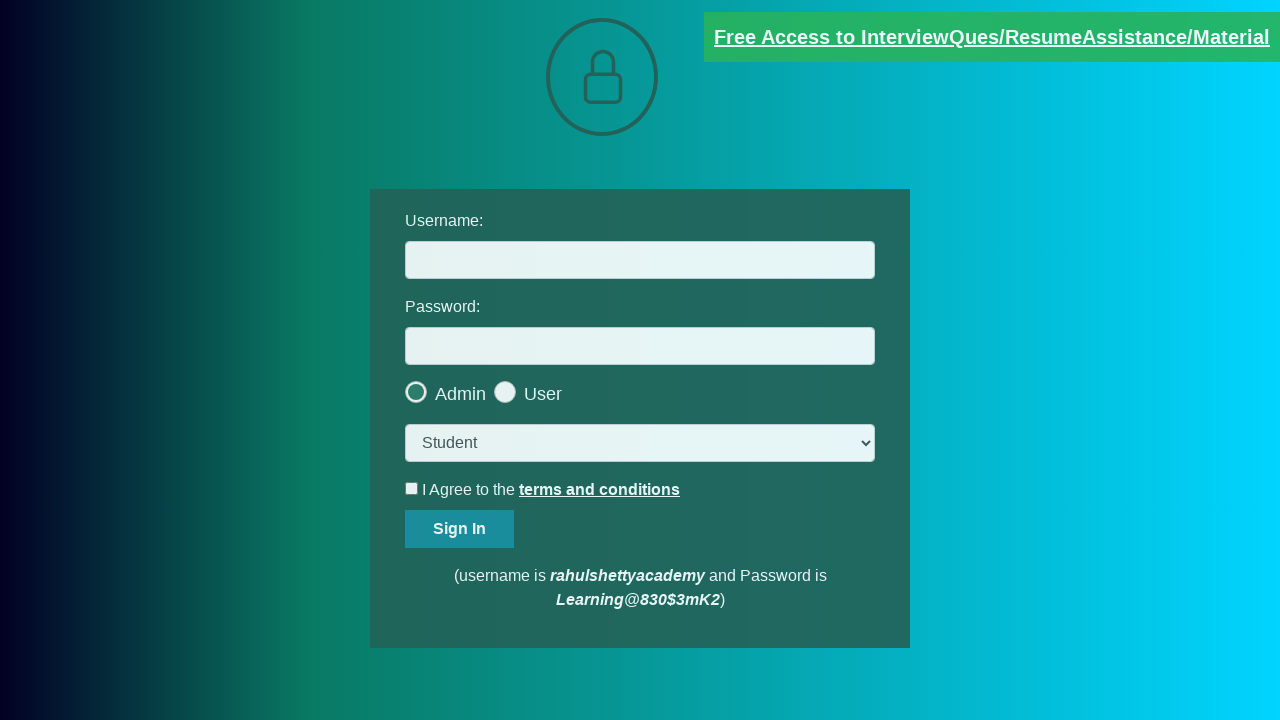

Clicked documentation link to open new tab at (992, 37) on [href*='documents-request']
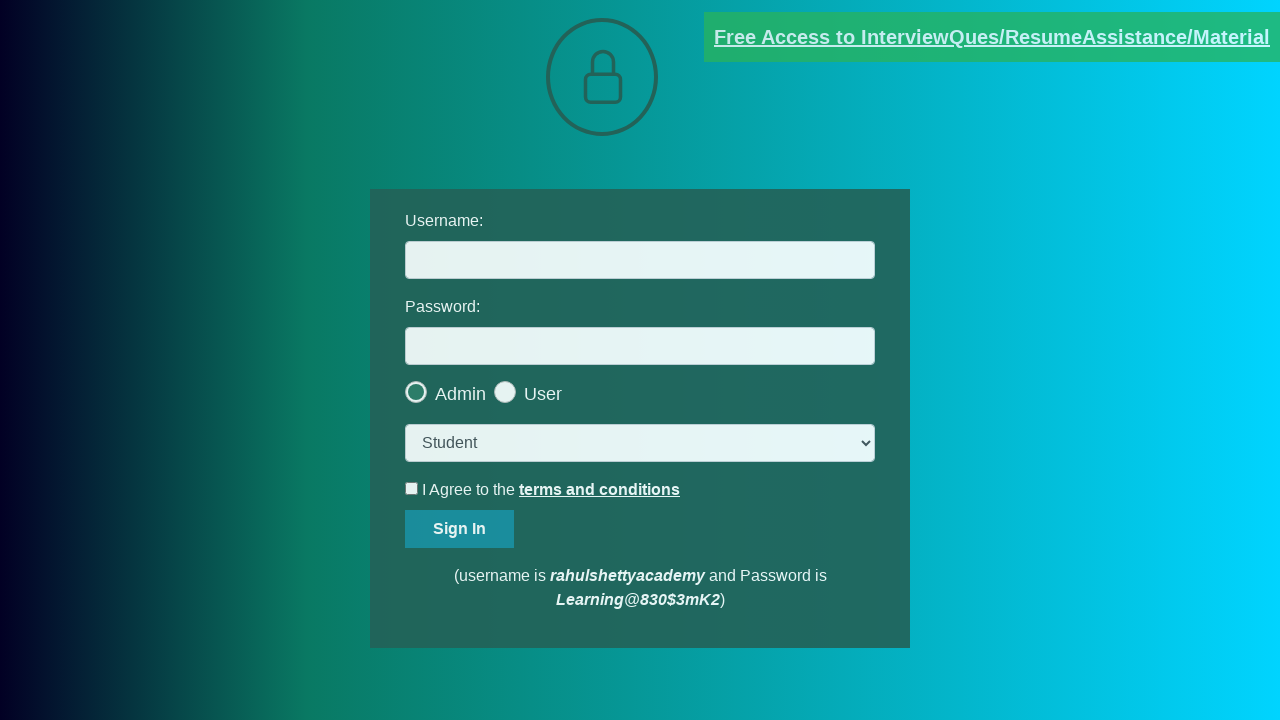

New page/tab opened successfully
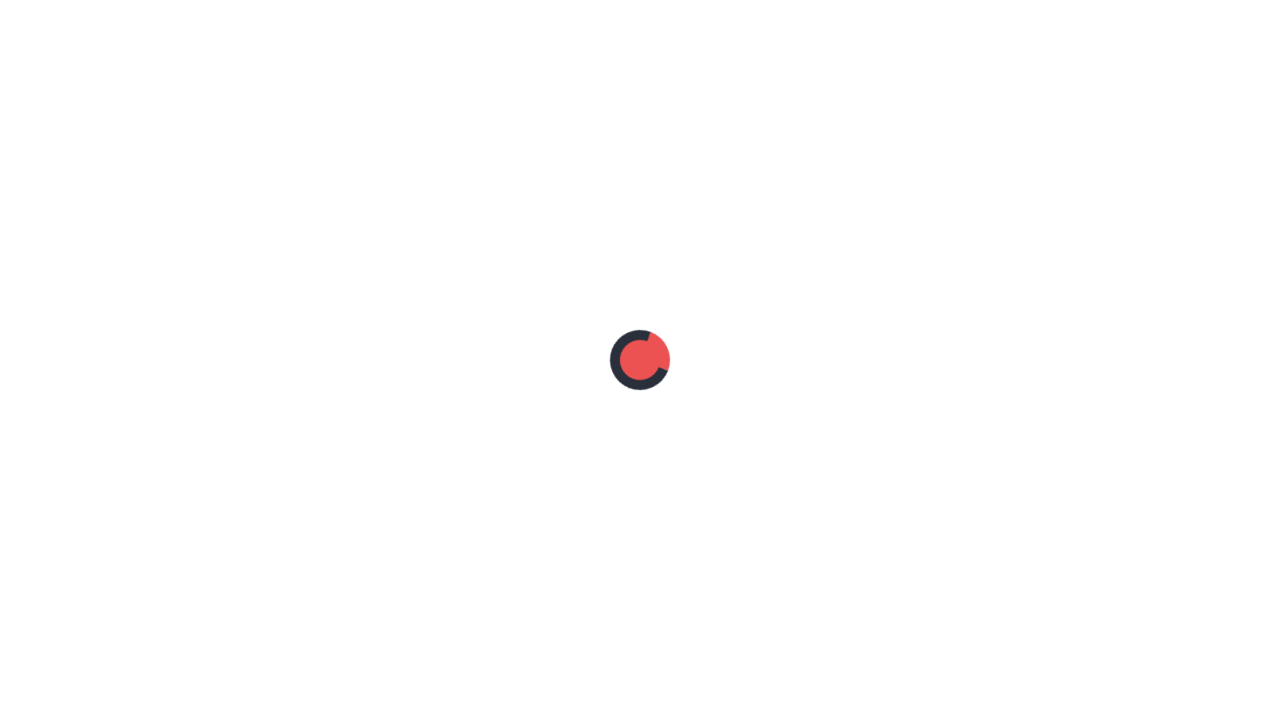

New page finished loading
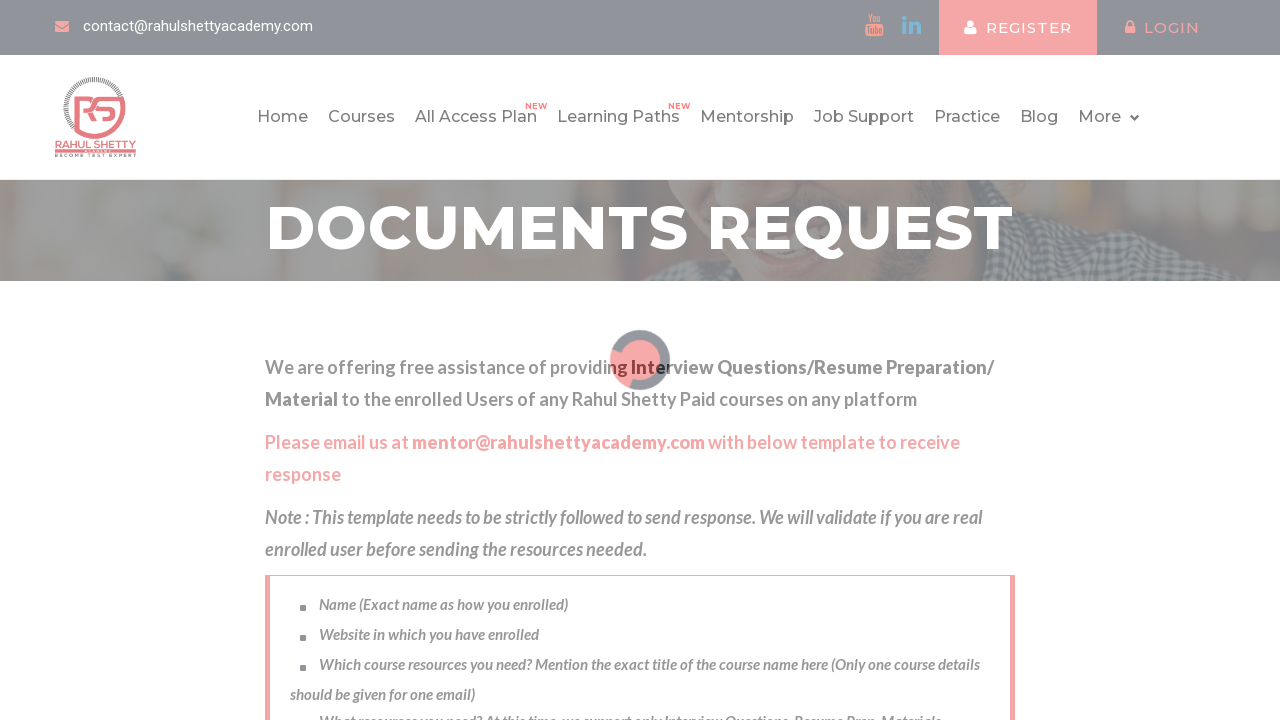

Extracted text from red element: 'Please email us at mentor@rahulshettyacademy.com with below template to receive response '
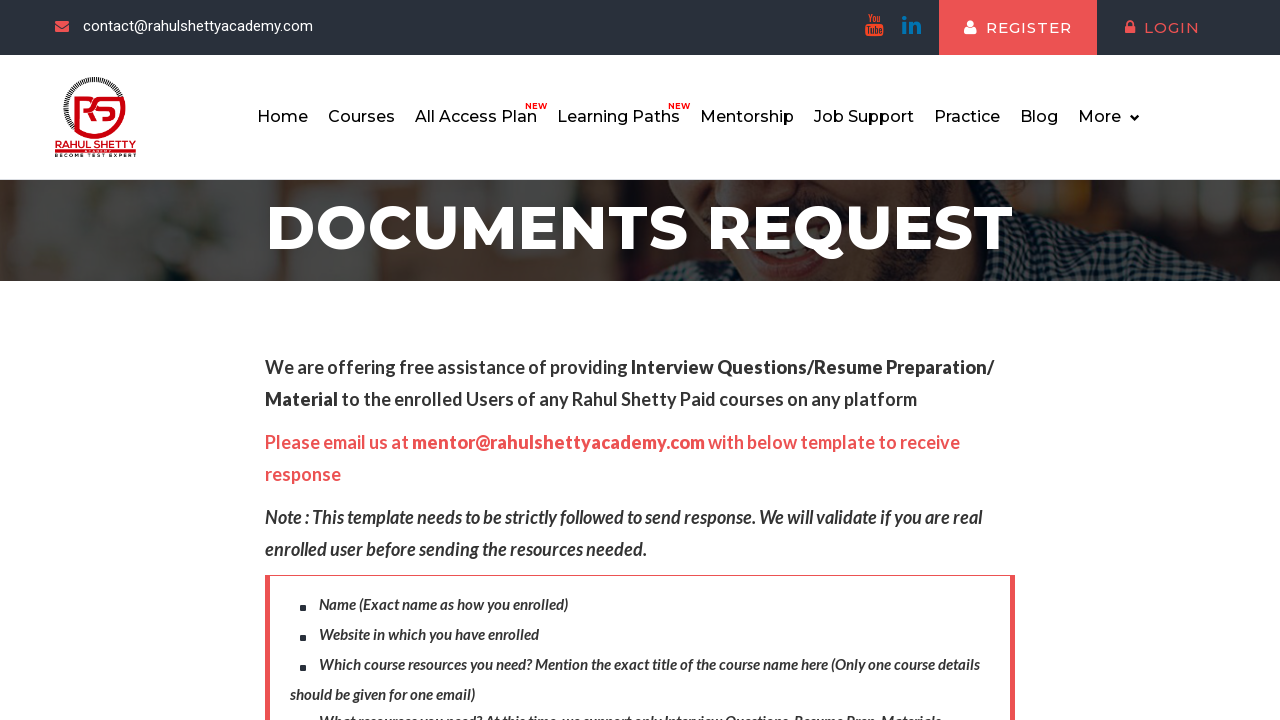

Printed extracted text: 'Please email us at mentor@rahulshettyacademy.com with below template to receive response '
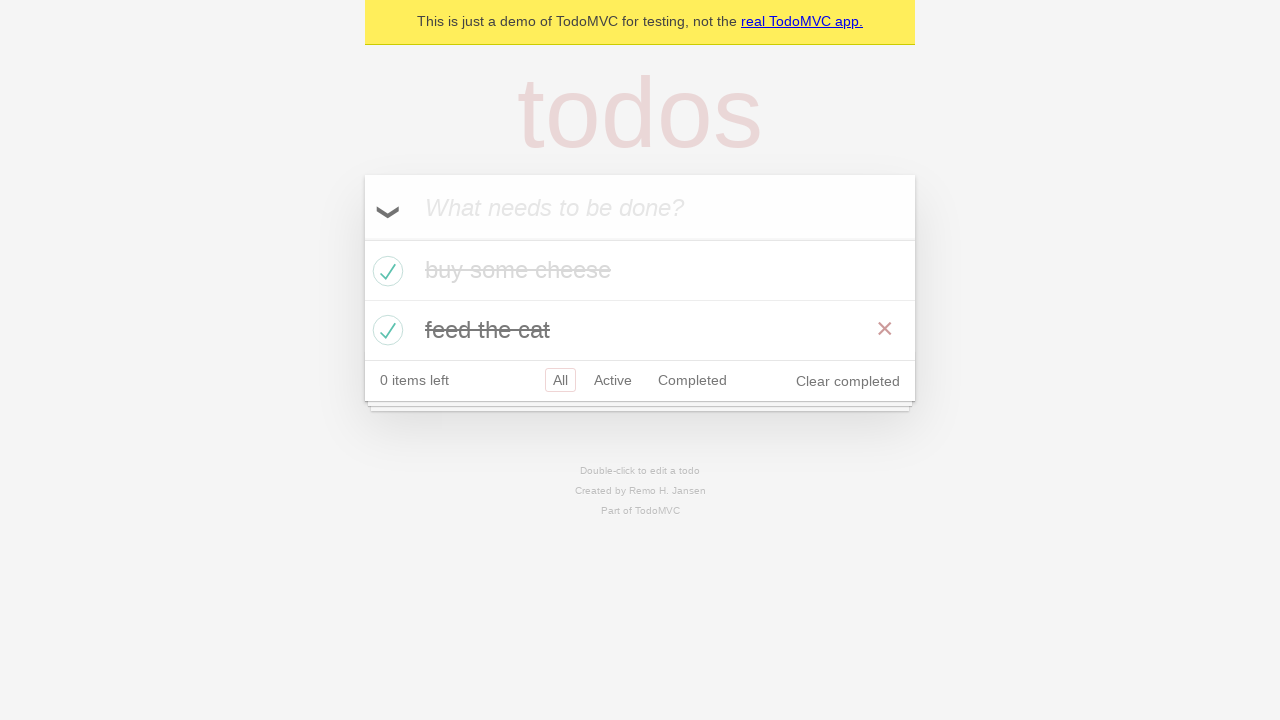

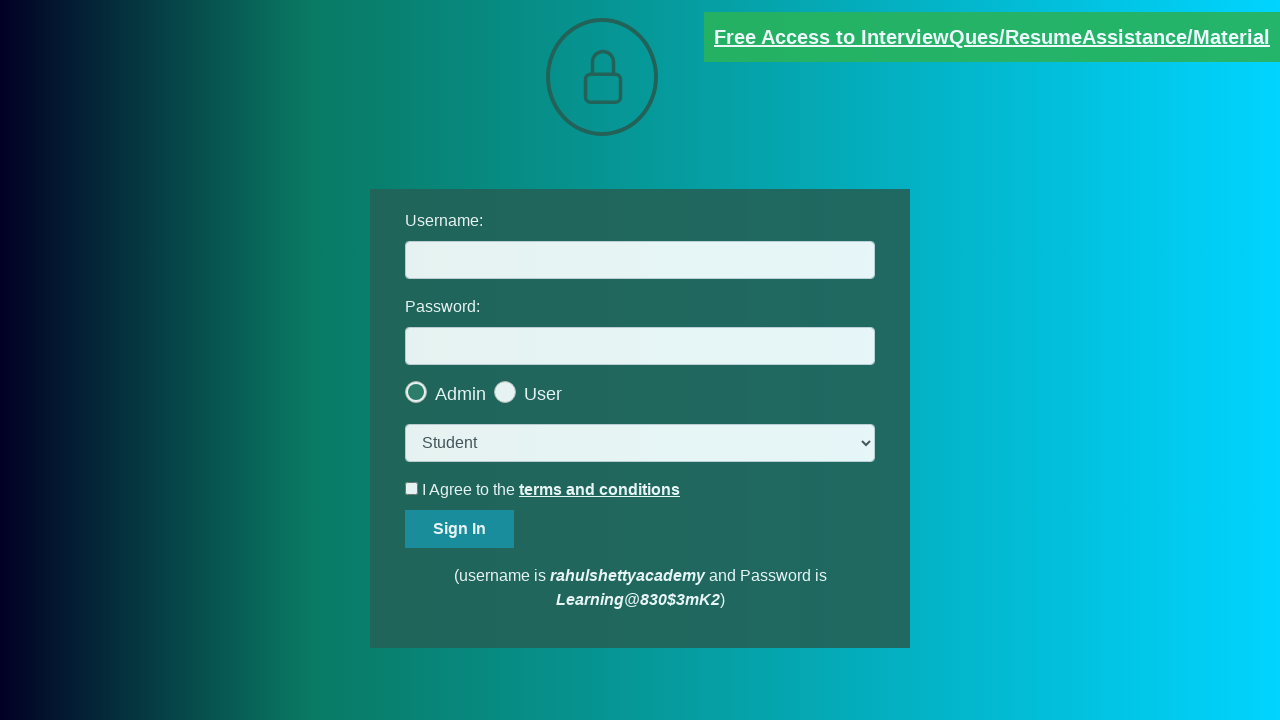